Tests navigation to the Contact page by clicking the link in the footer

Starting URL: https://www.crocoder.dev

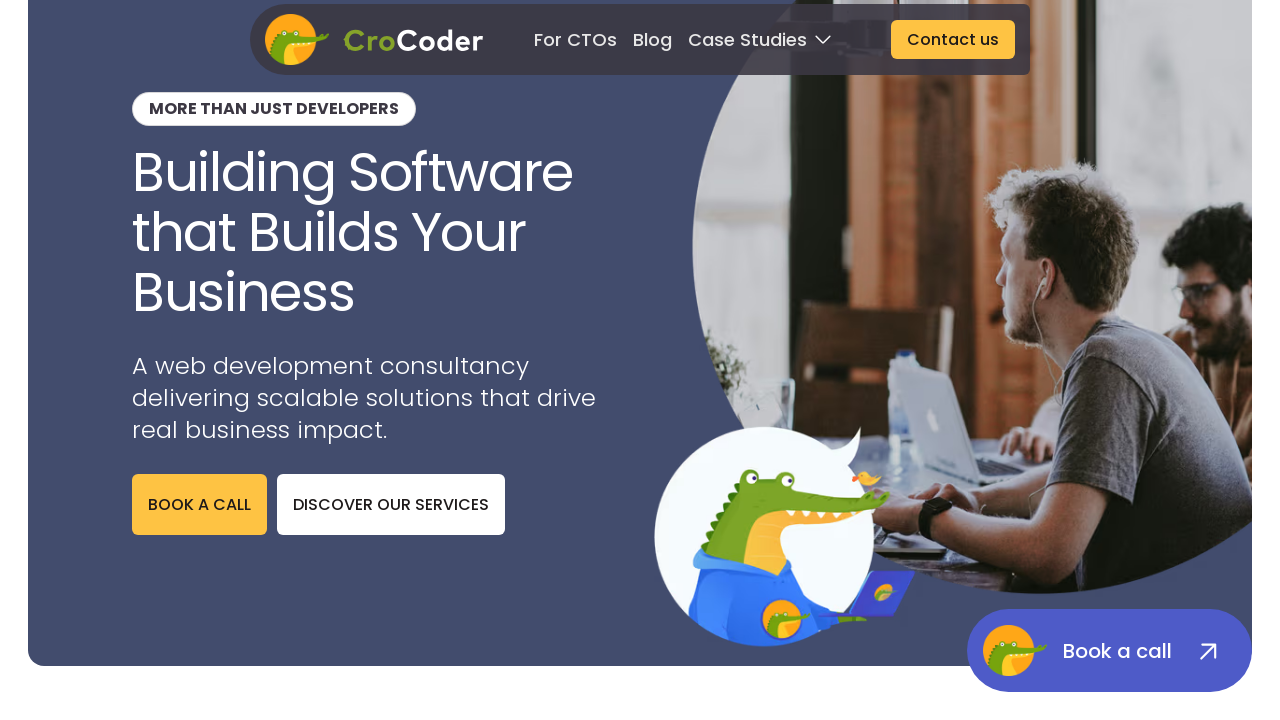

Clicked Contact link in footer at (891, 471) on footer >> text=Contact
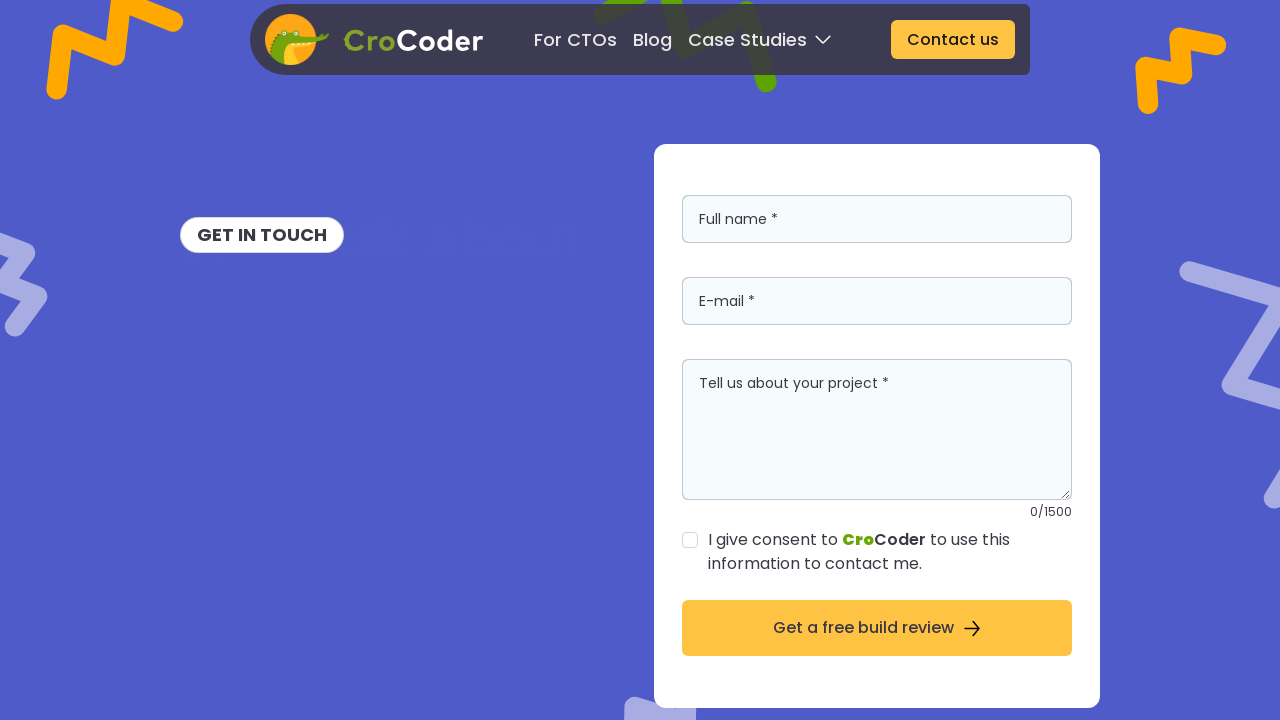

Navigated to Contact page URL
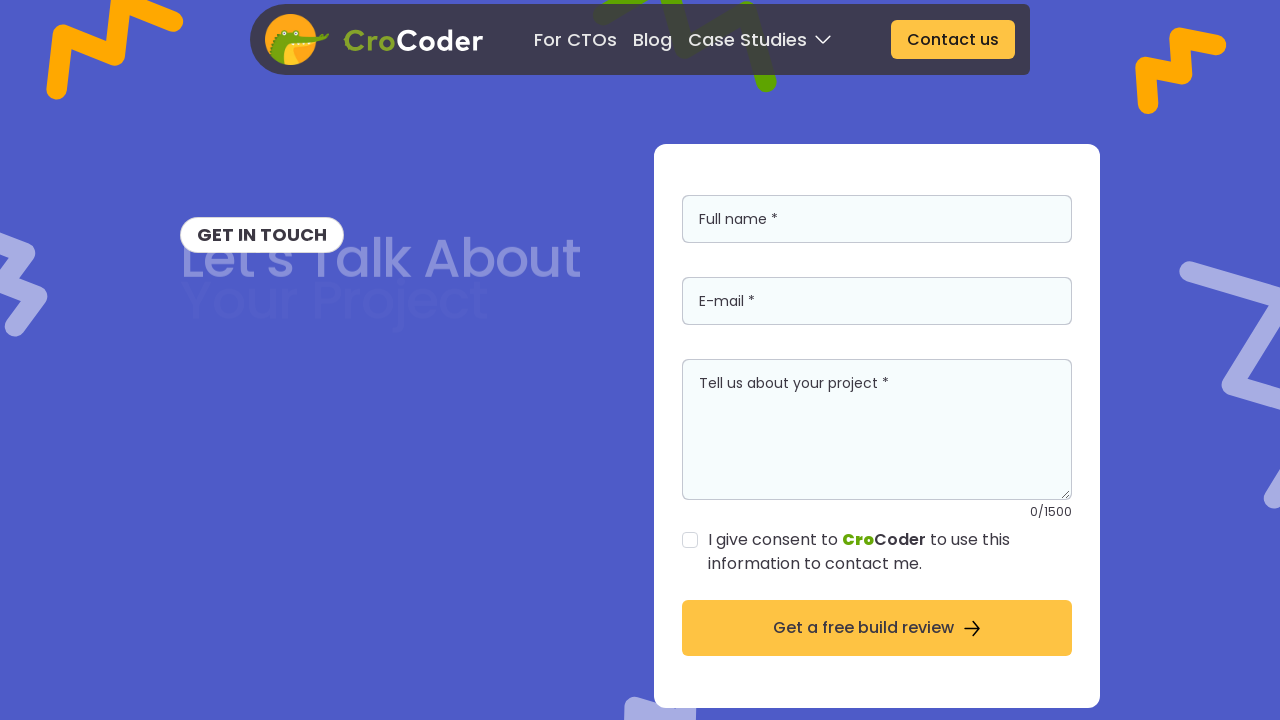

Contact page loaded with 'get in touch' text visible
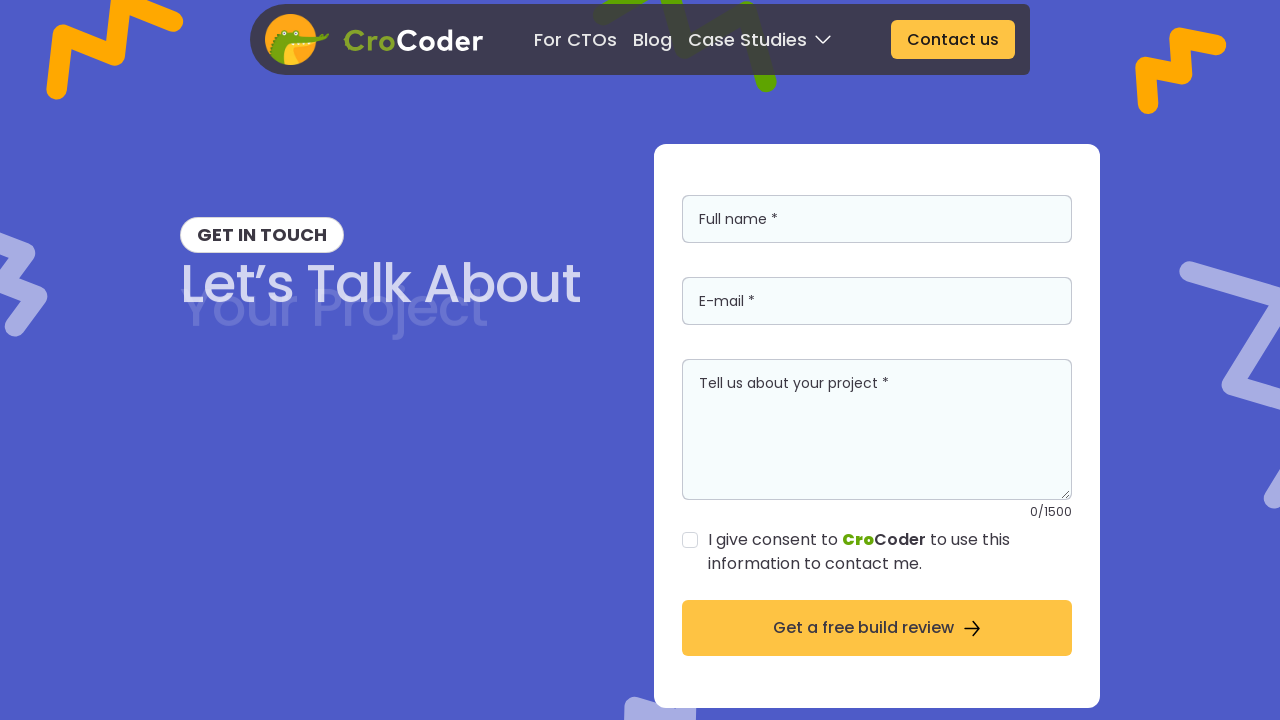

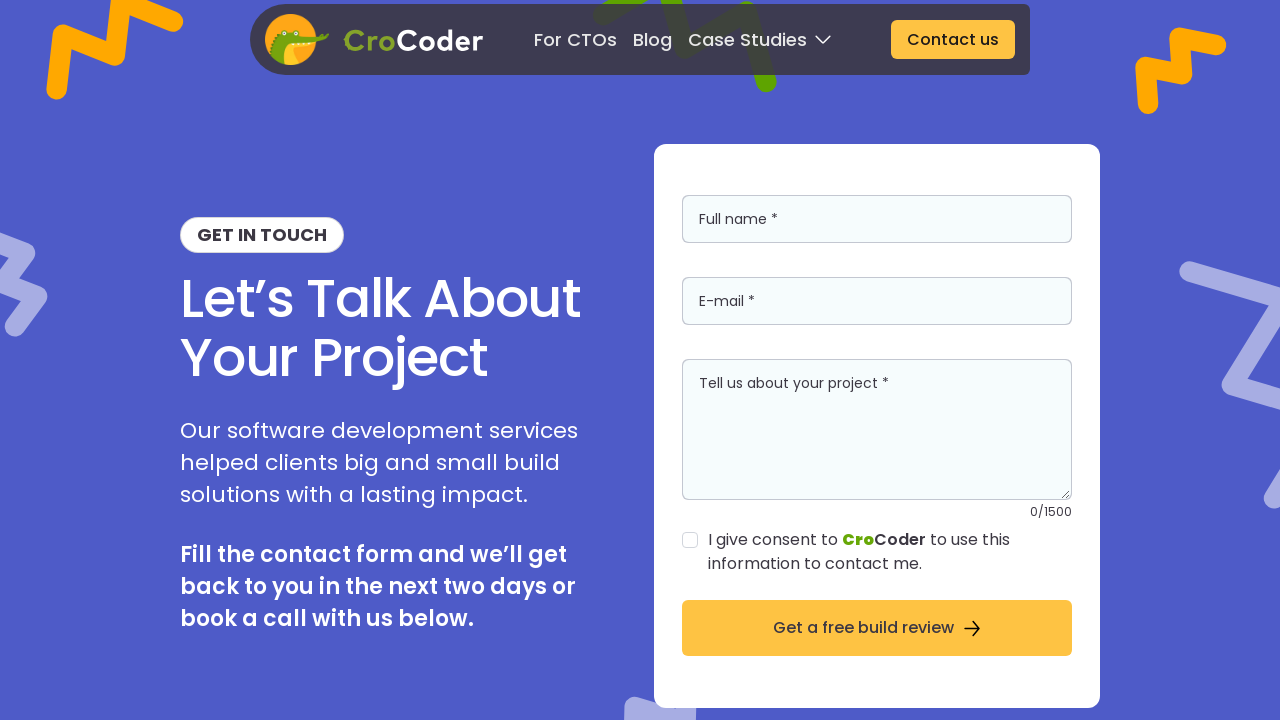